Tests marking all items as completed using the toggle all checkbox

Starting URL: https://demo.playwright.dev/todomvc

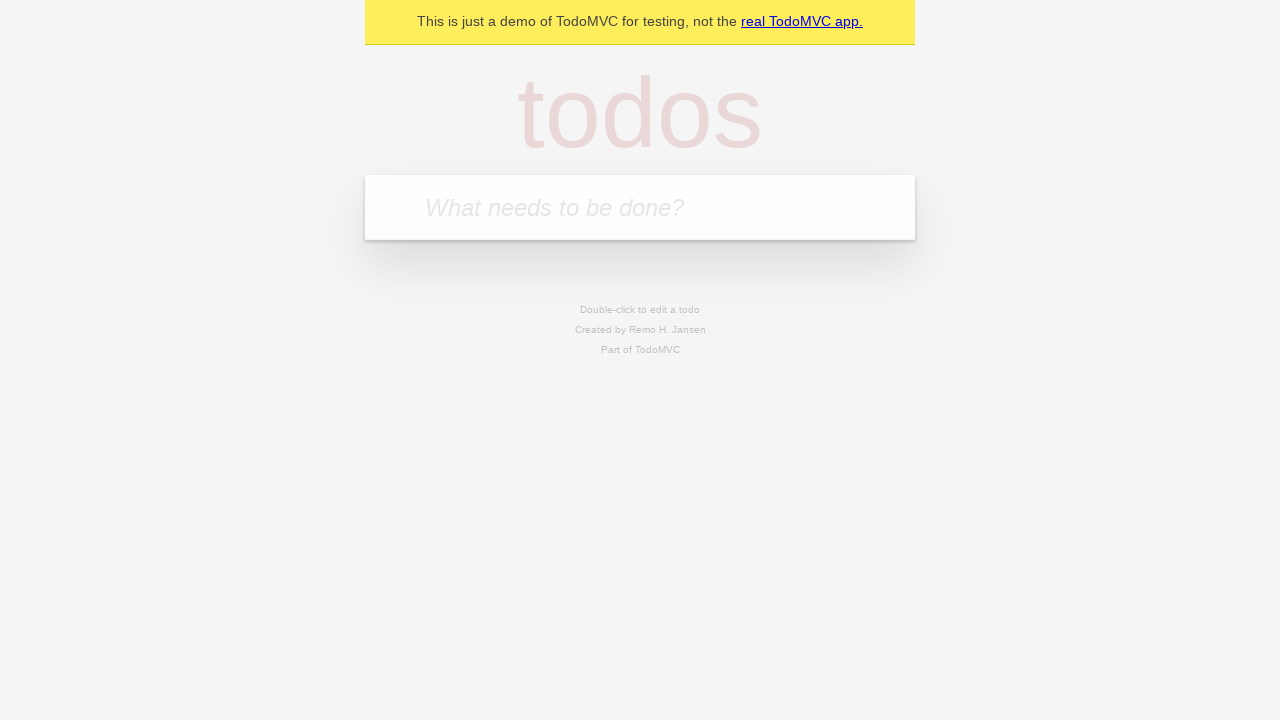

Filled todo input with 'buy some cheese' on internal:attr=[placeholder="What needs to be done?"i]
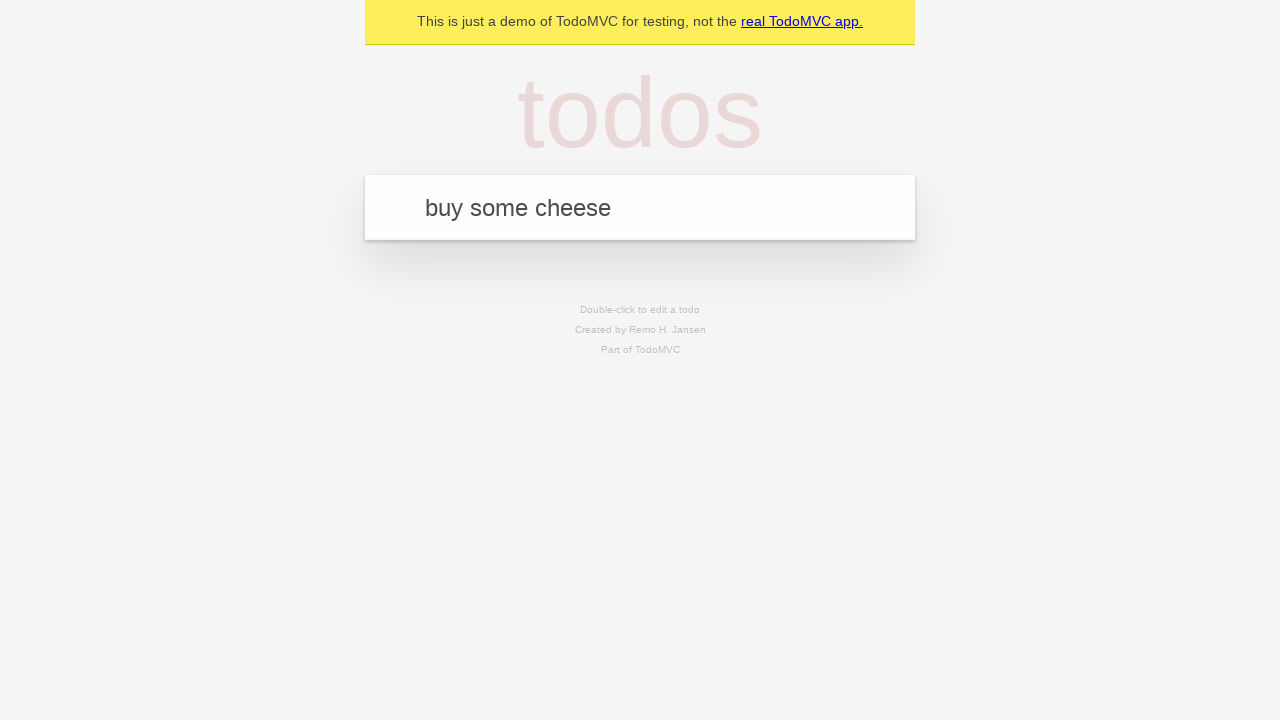

Pressed Enter to add first todo on internal:attr=[placeholder="What needs to be done?"i]
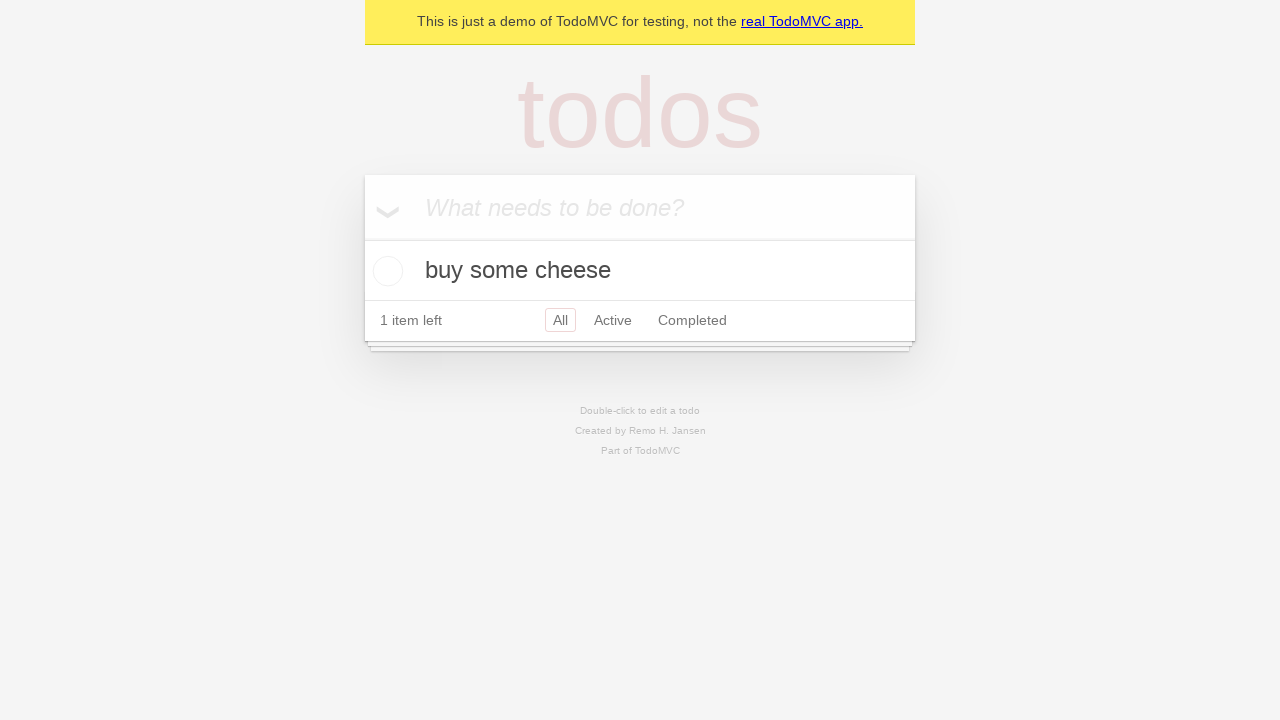

Filled todo input with 'feed the cat' on internal:attr=[placeholder="What needs to be done?"i]
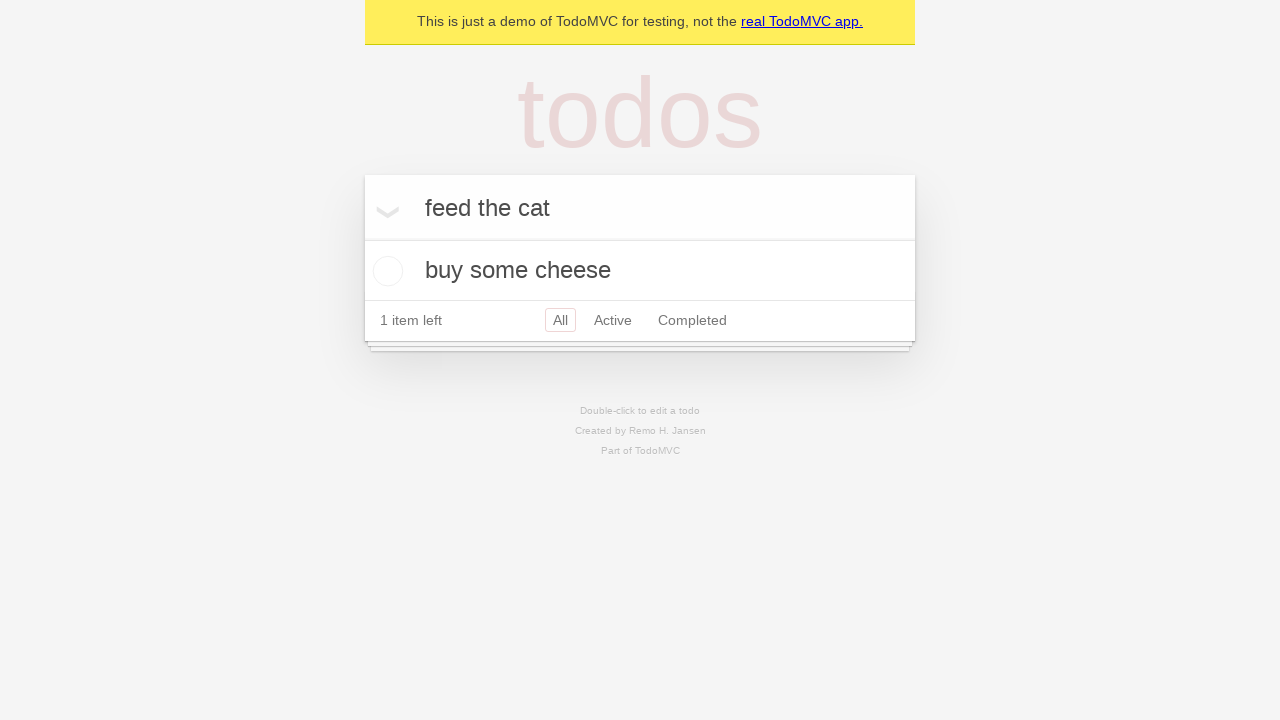

Pressed Enter to add second todo on internal:attr=[placeholder="What needs to be done?"i]
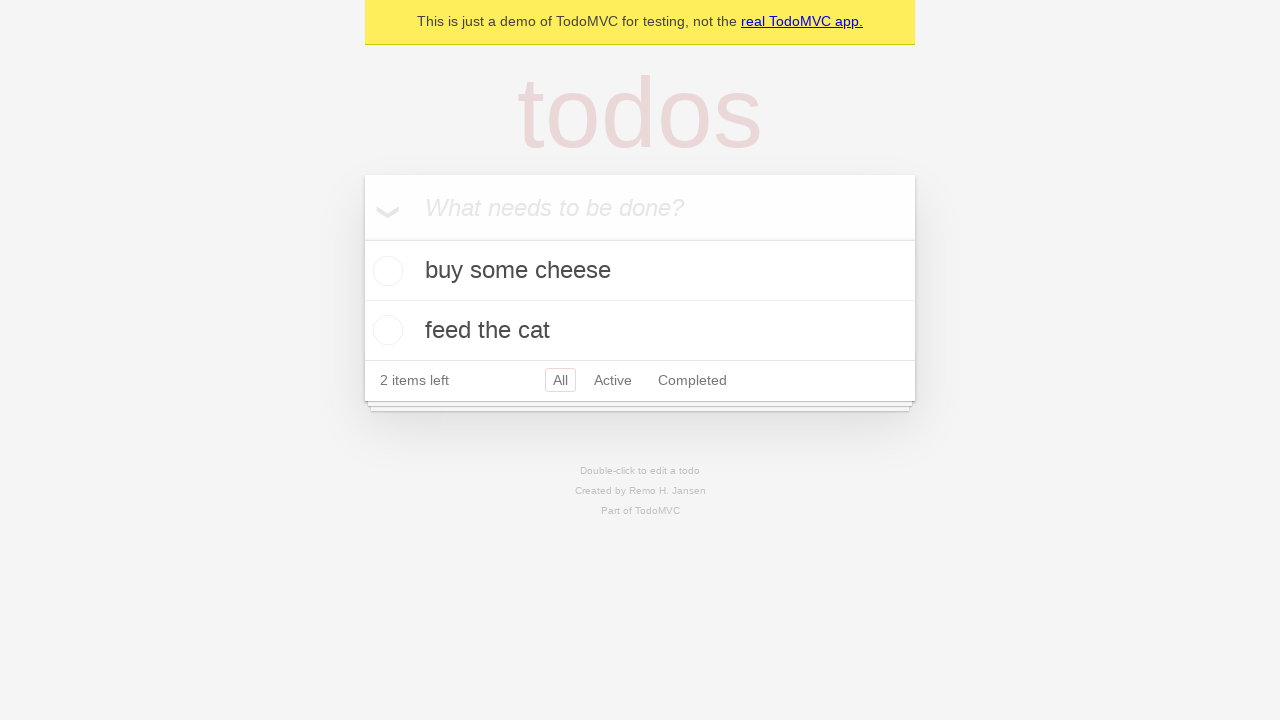

Filled todo input with 'book a doctors appointment' on internal:attr=[placeholder="What needs to be done?"i]
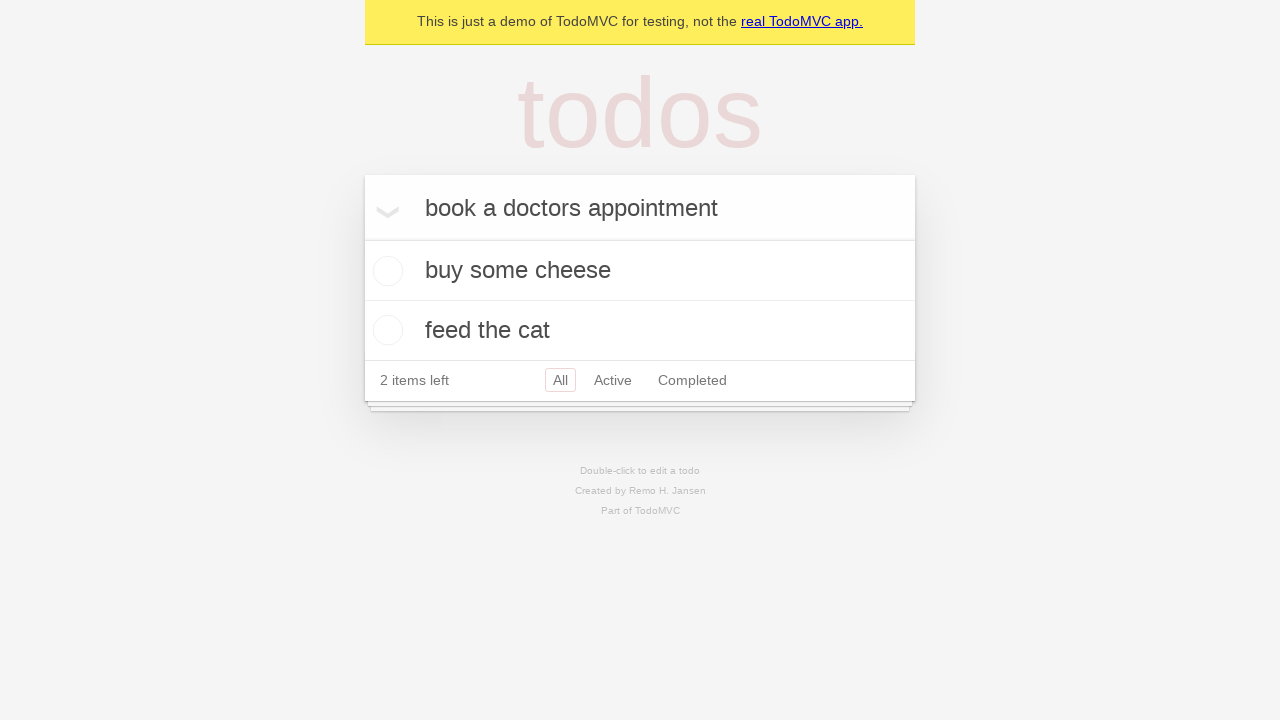

Pressed Enter to add third todo on internal:attr=[placeholder="What needs to be done?"i]
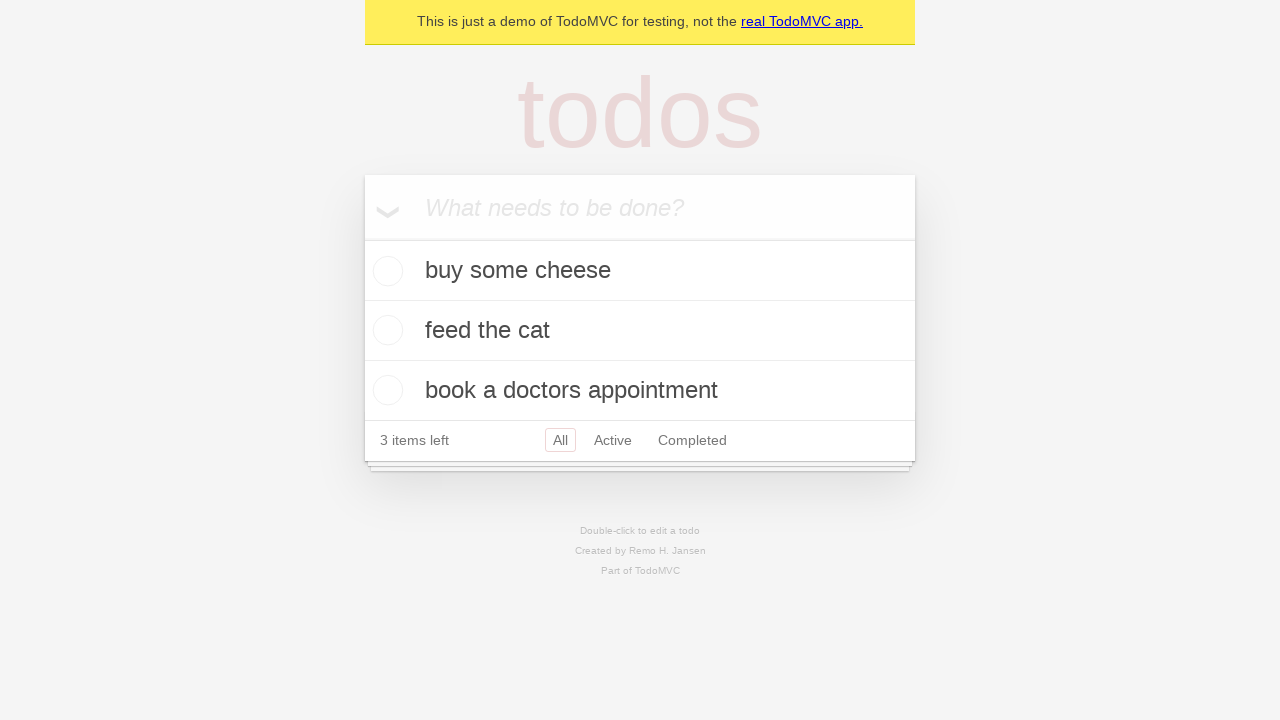

Clicked 'Mark all as complete' checkbox to complete all todos at (362, 238) on internal:label="Mark all as complete"i
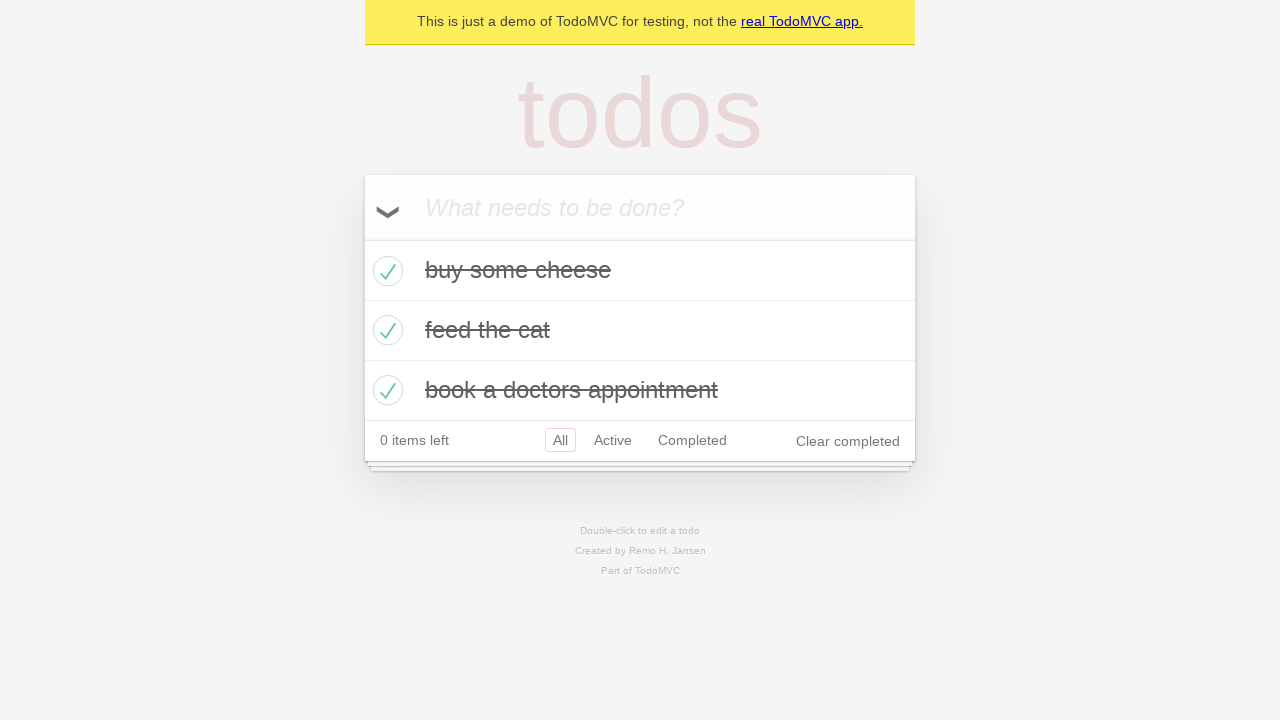

Verified all todos are marked as completed
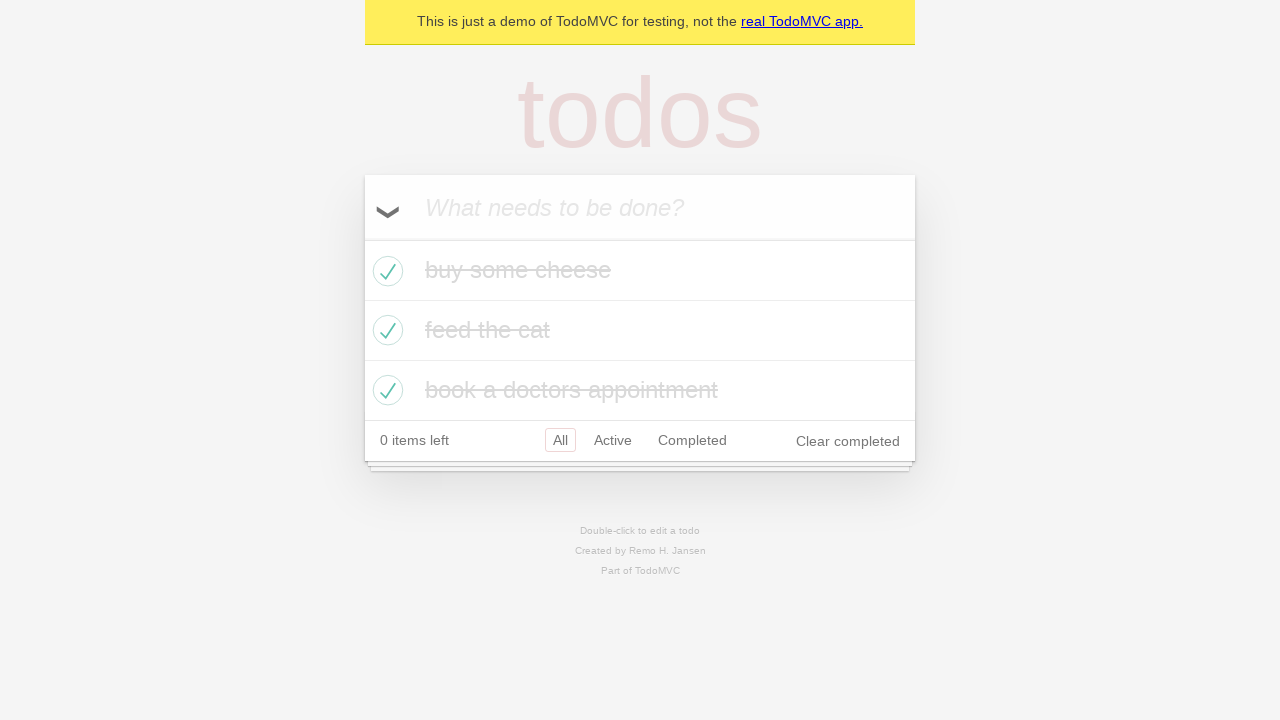

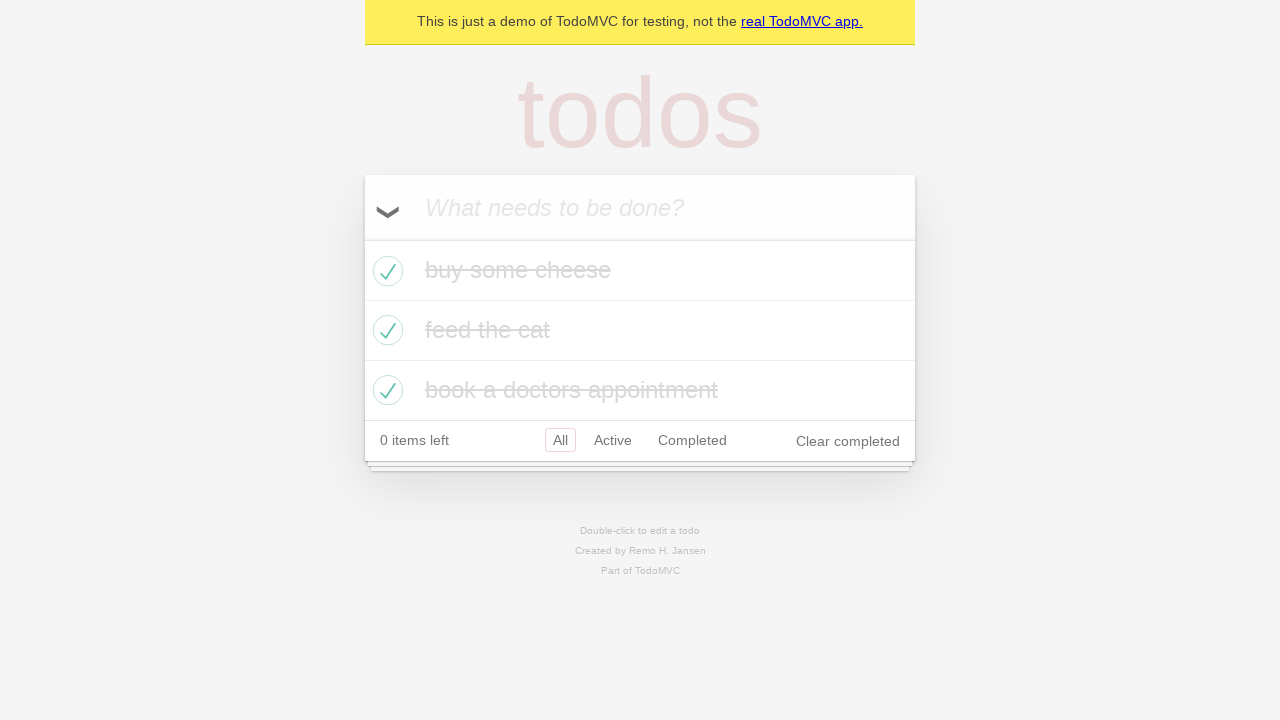